Tests scrolling functionality using Actions class by moving to different elements on the page

Starting URL: https://practice.cydeo.com/

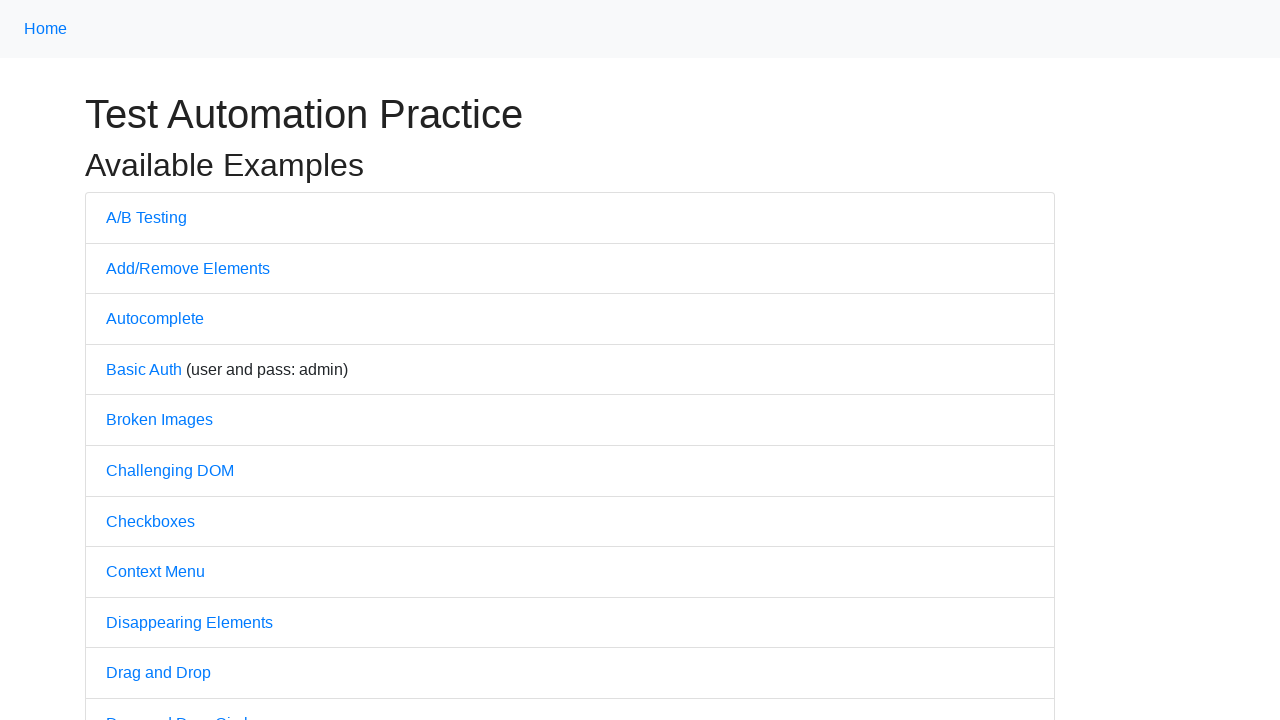

Located CYDEO link element
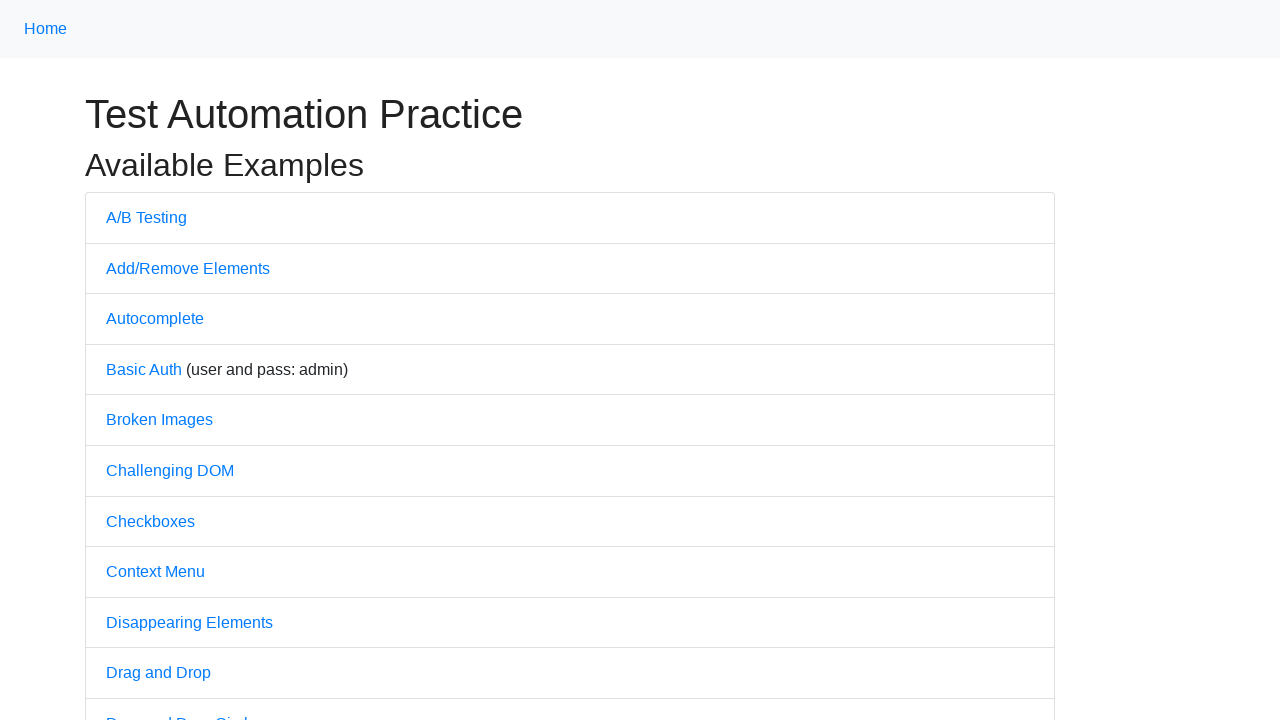

Scrolled to CYDEO link at bottom of page
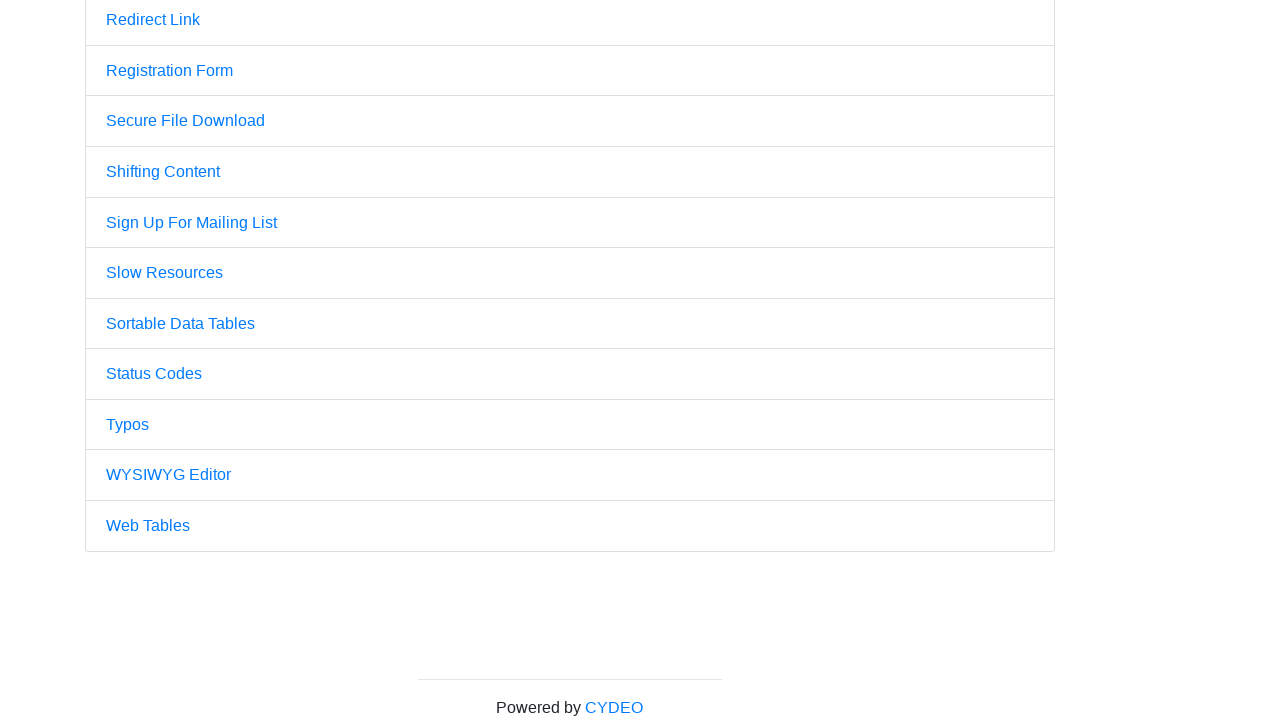

Located Home link element
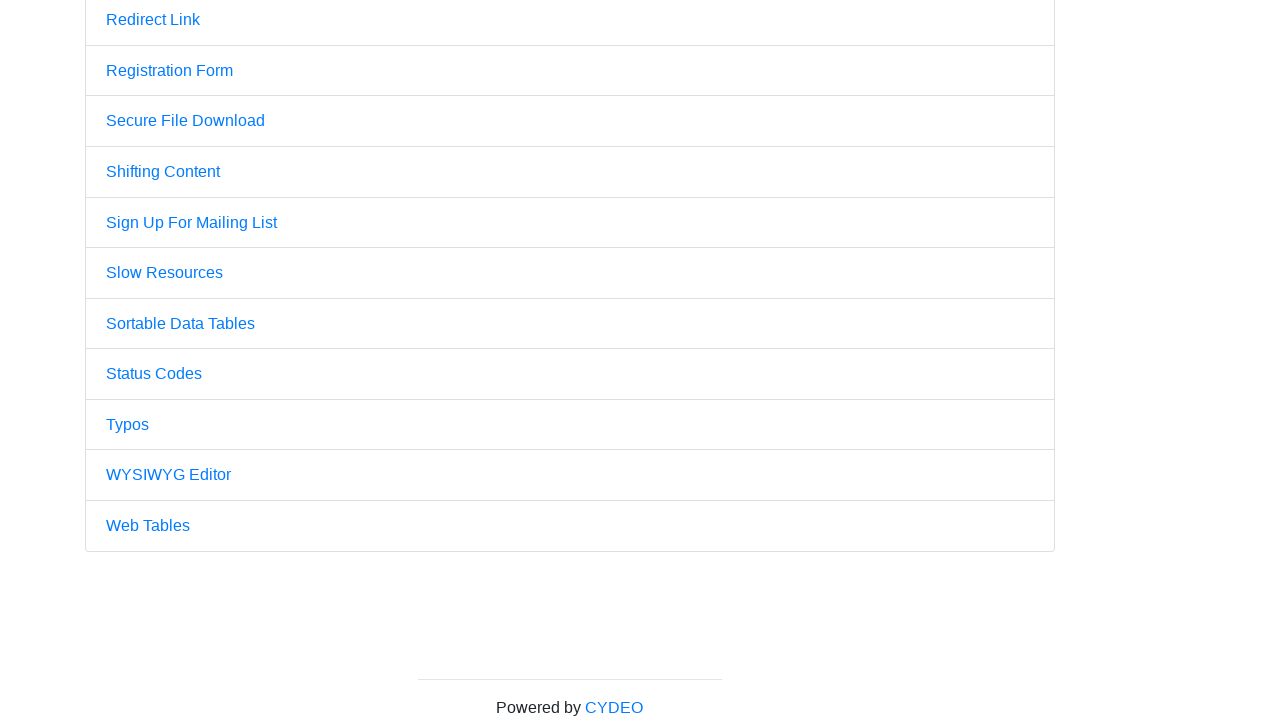

Scrolled back up to Home link
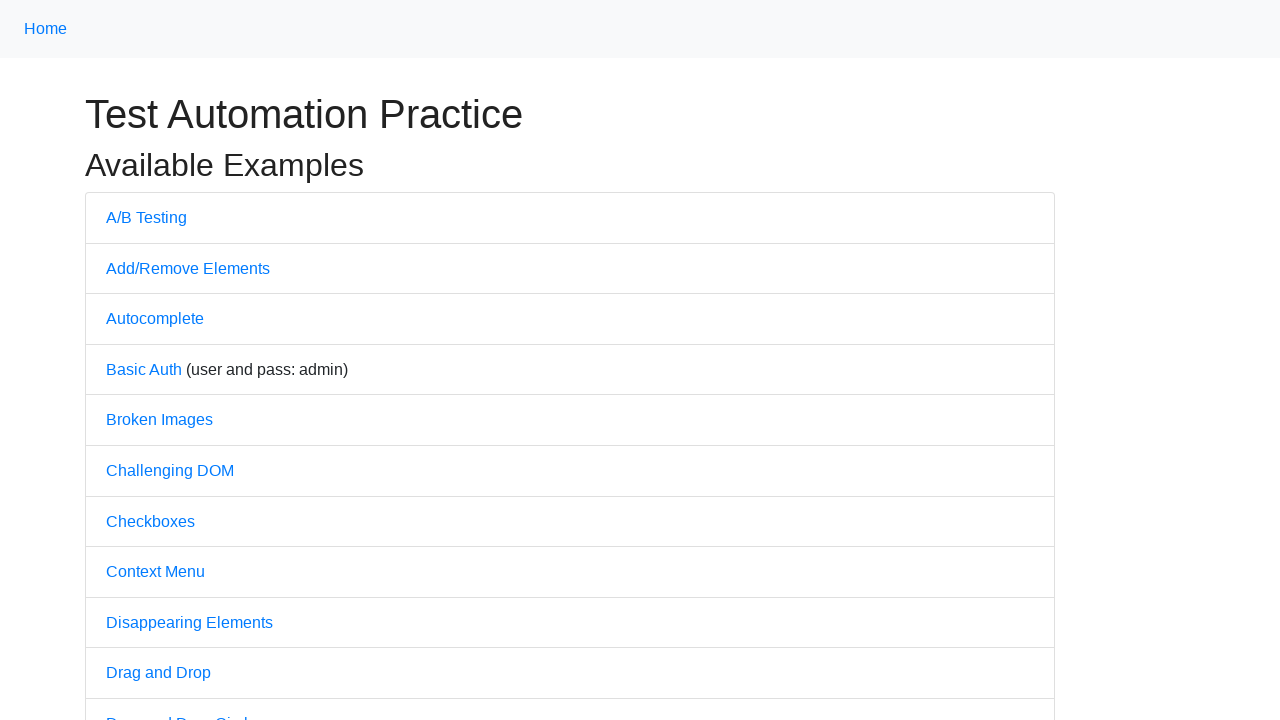

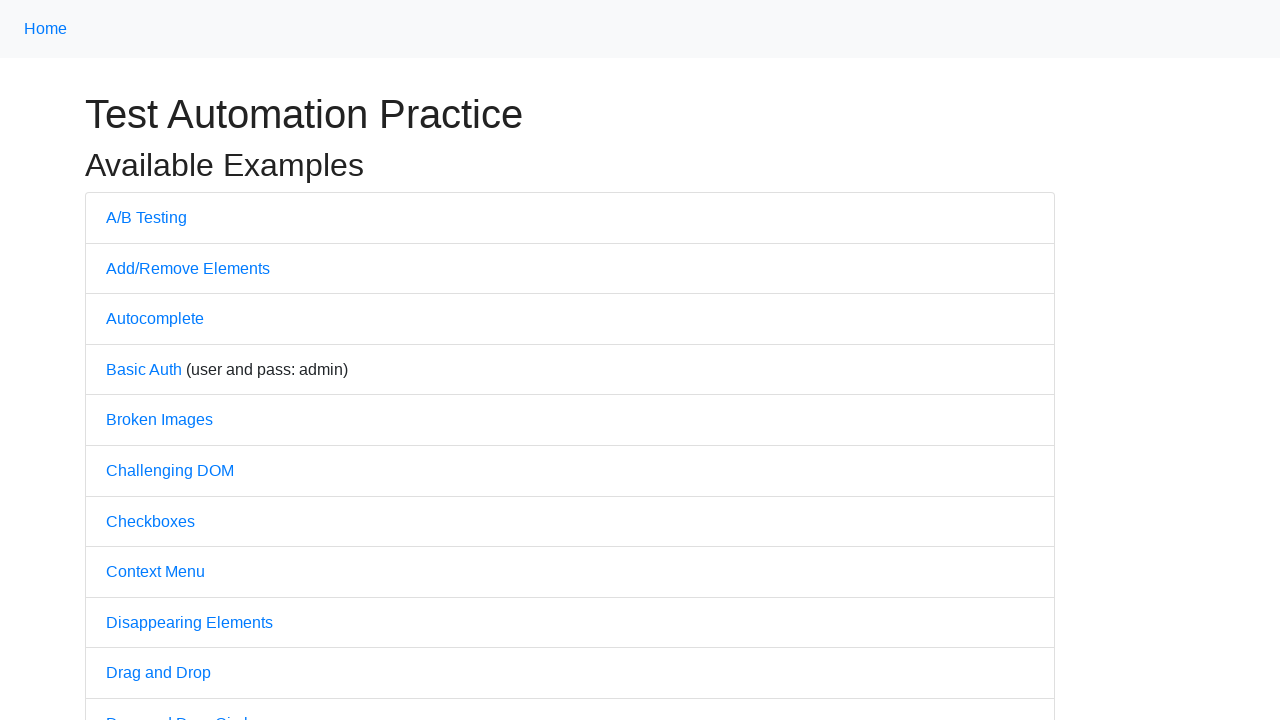